Tests adding a product to cart and verifies the cart price display including subtotal and total amounts

Starting URL: http://practice.automationtesting.in

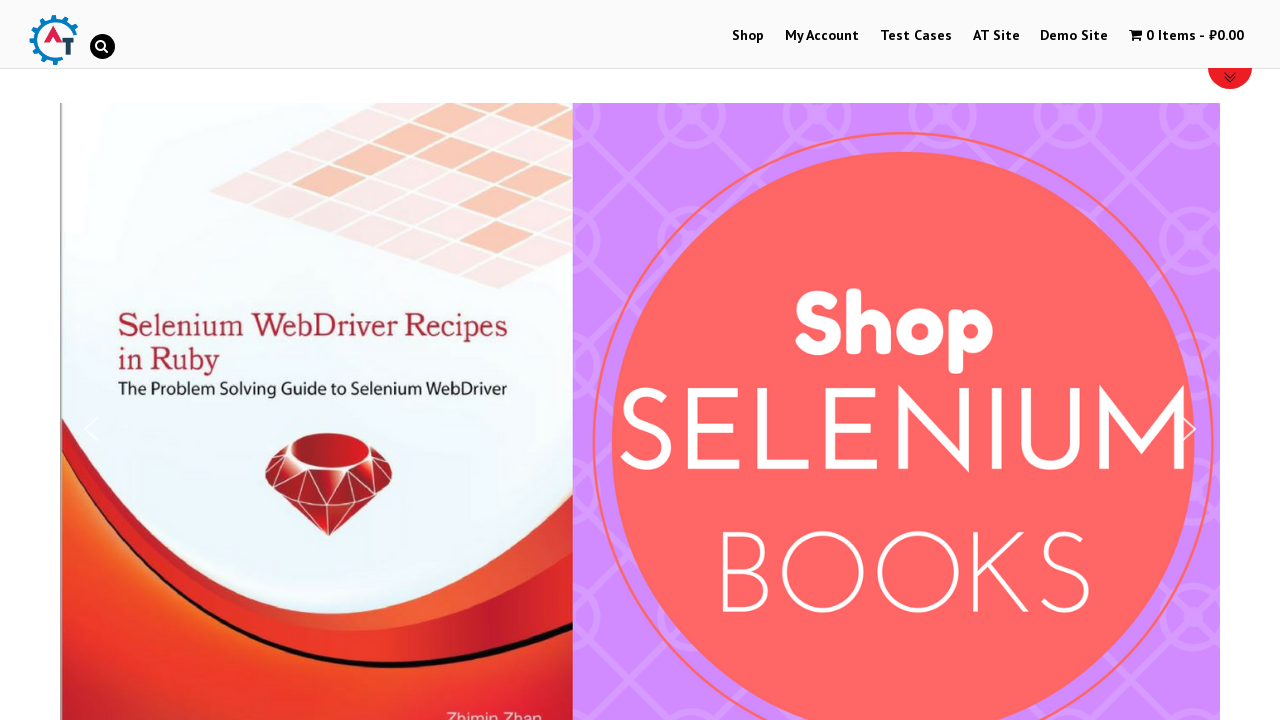

Clicked on shop menu item at (748, 36) on #menu-item-40
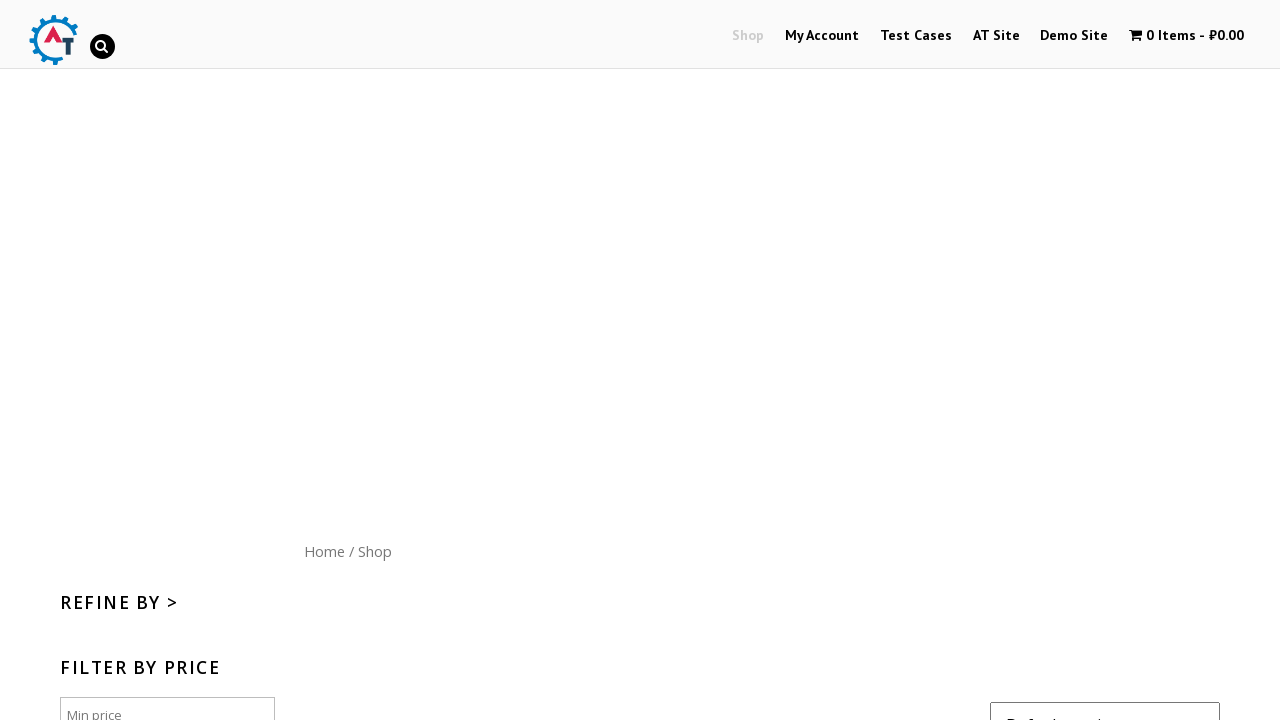

Clicked add to cart button for product at (1115, 361) on li.post-182>:nth-child(2)
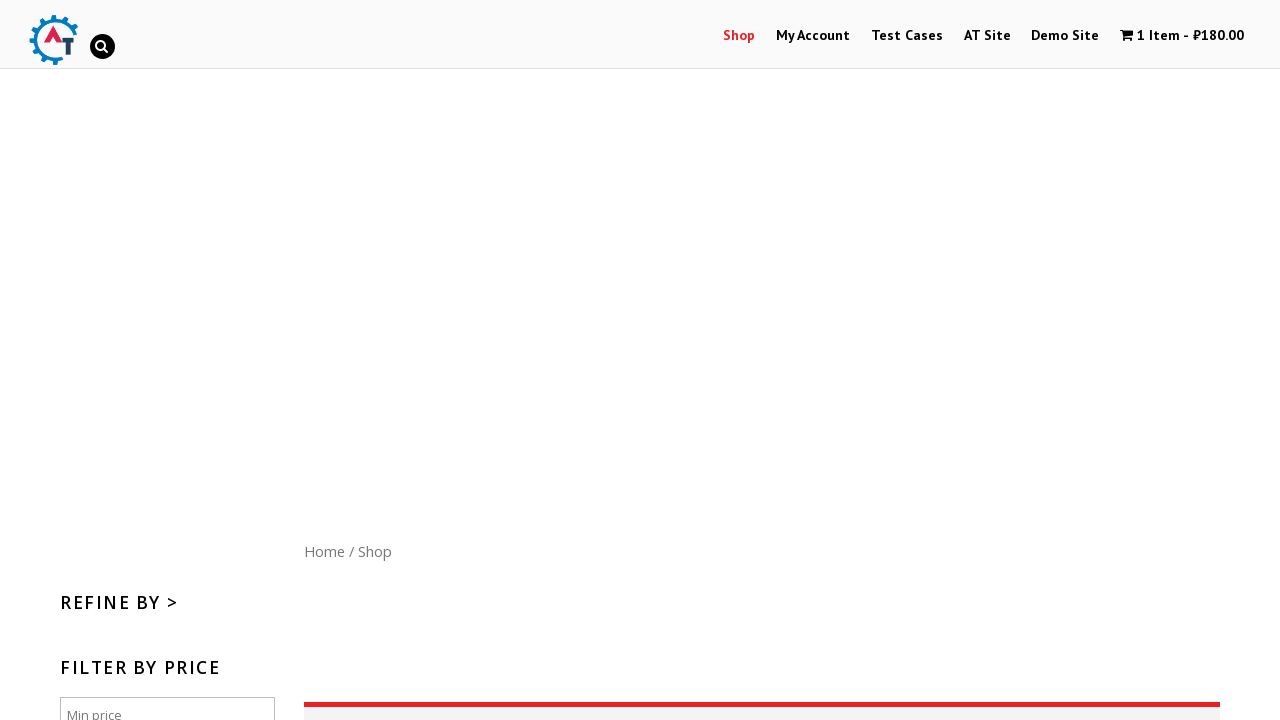

Waited 3 seconds for product to be added
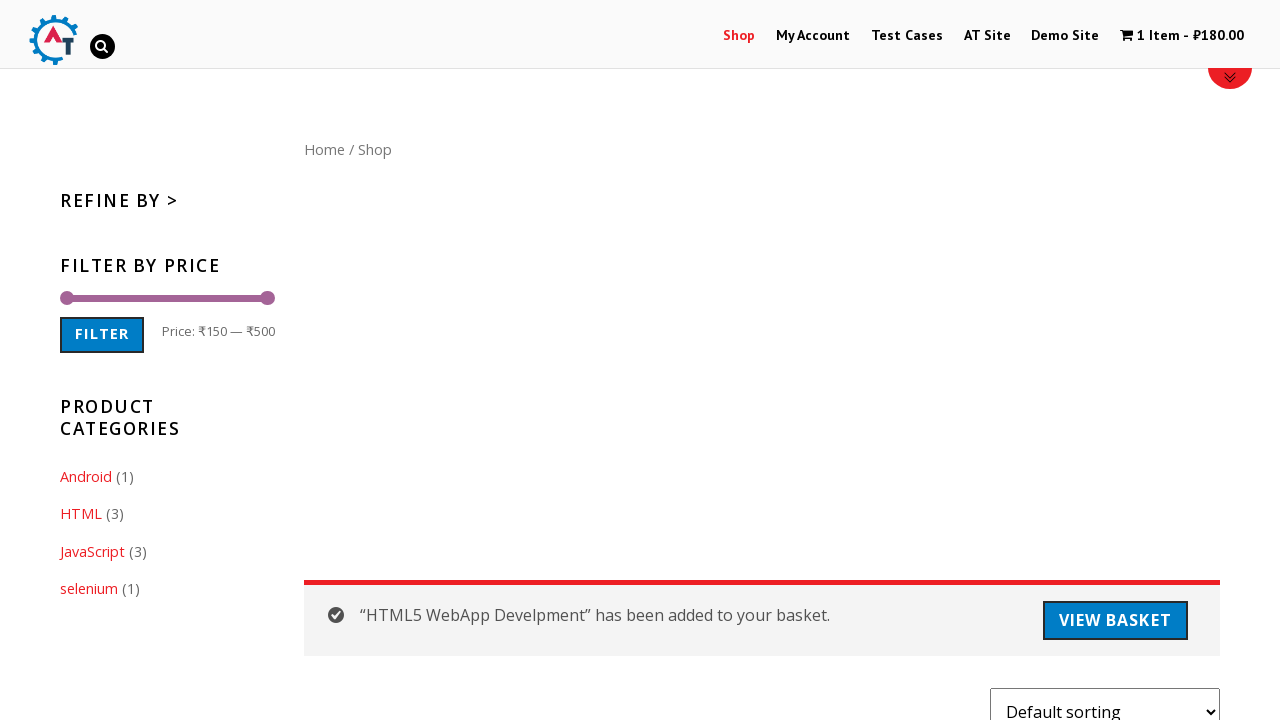

Clicked on cart icon to view cart at (1182, 36) on a.wpmenucart-contents
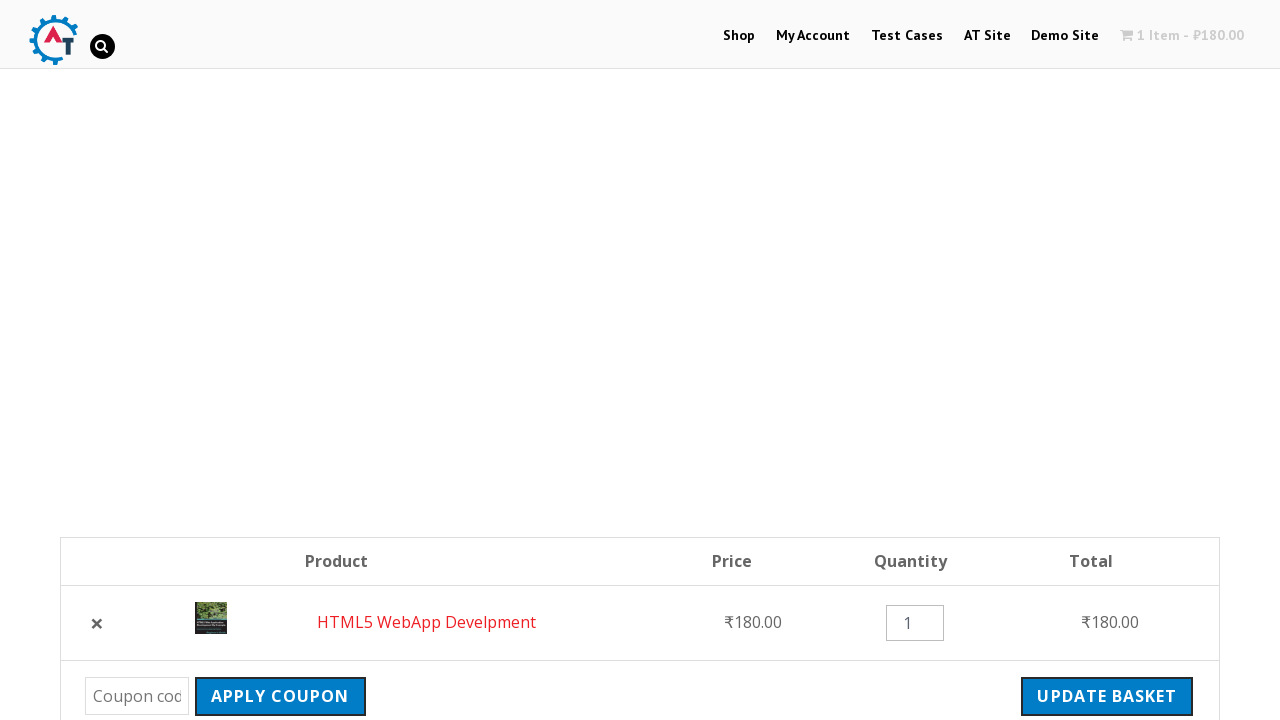

Verified cart subtotal is ₹180.00
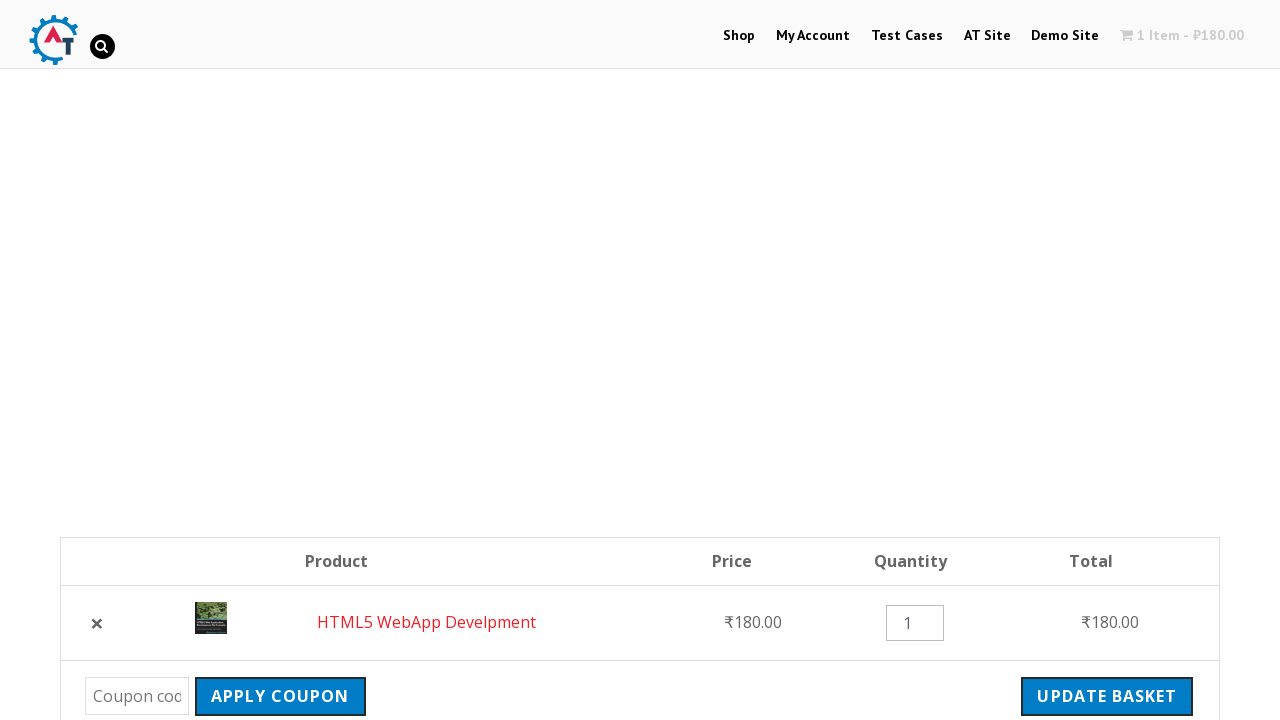

Verified cart total is ₹183.60
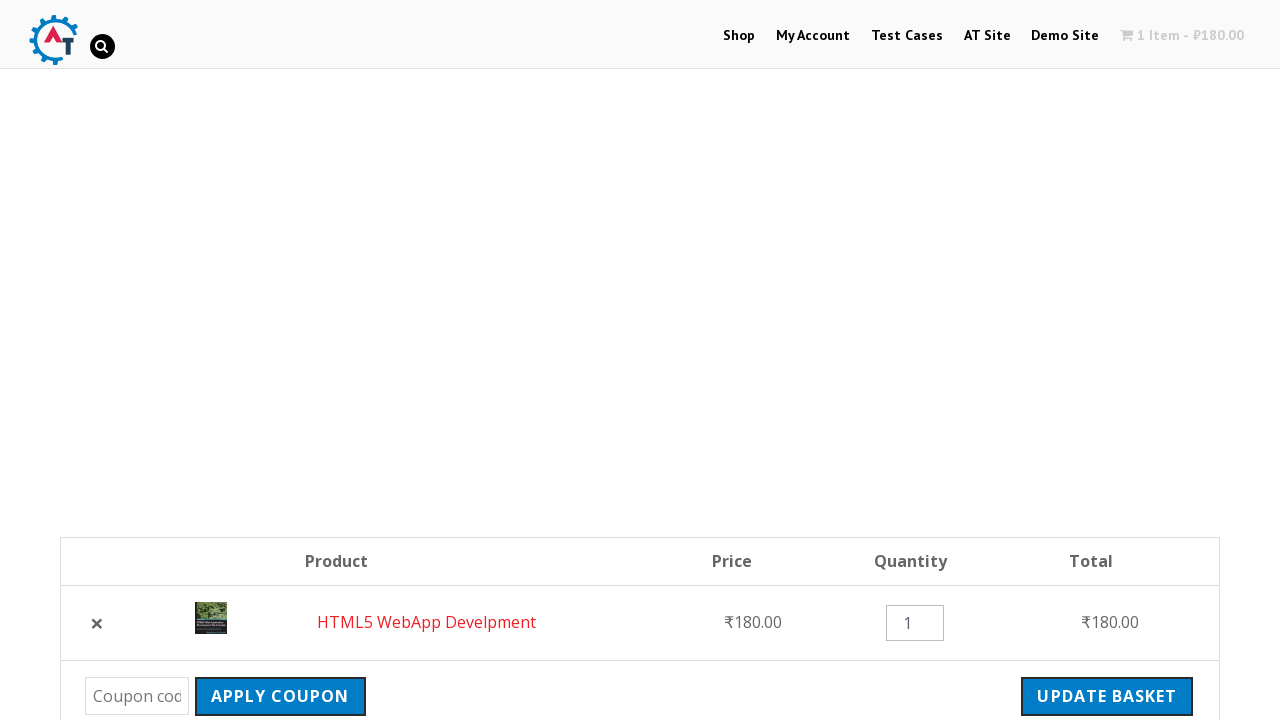

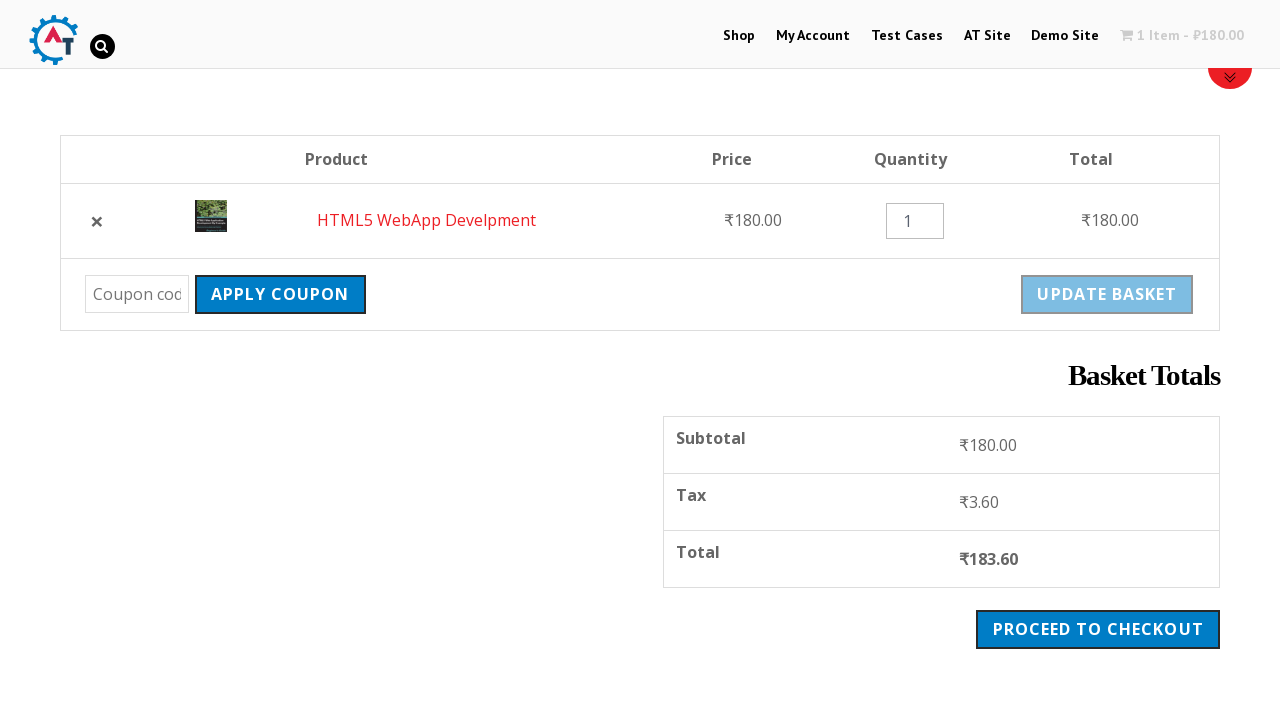